Tests dropdown selection functionality by selecting options from a course dropdown using different selection methods (by index, by value, and by visible text)

Starting URL: https://www.hyrtutorials.com/p/html-dropdown-elements-practice.html

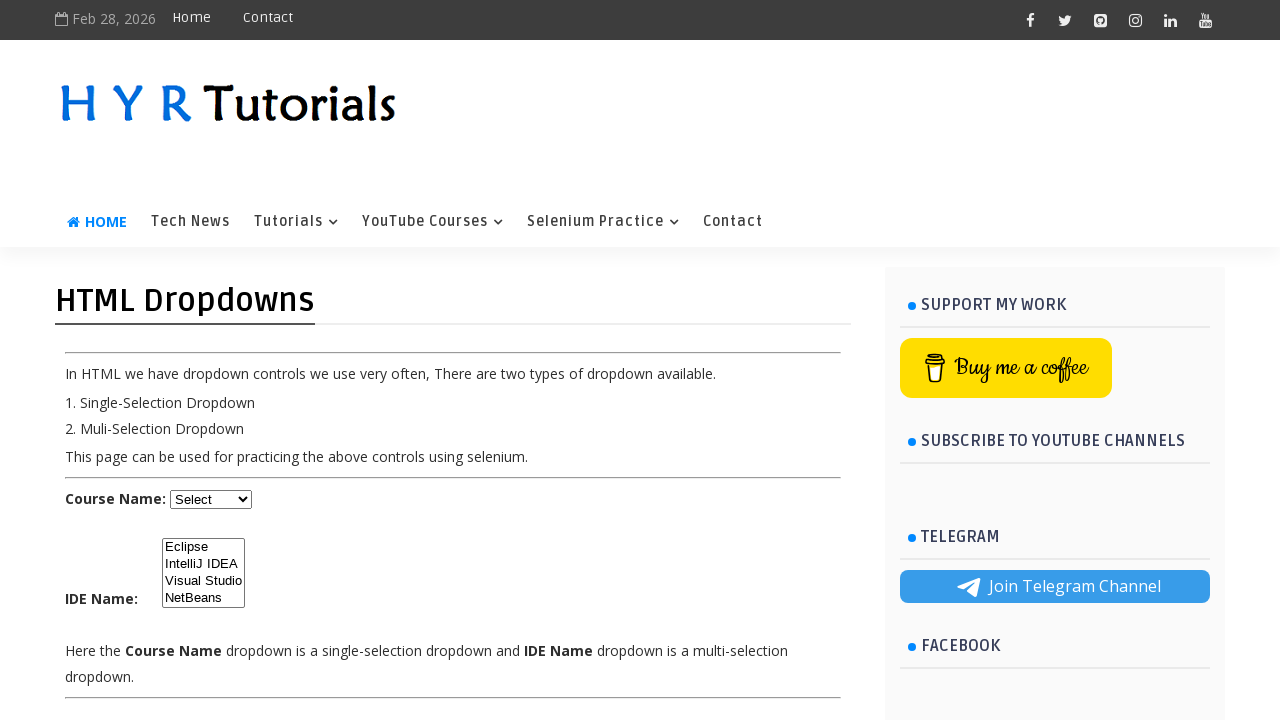

Waited for course dropdown to be available
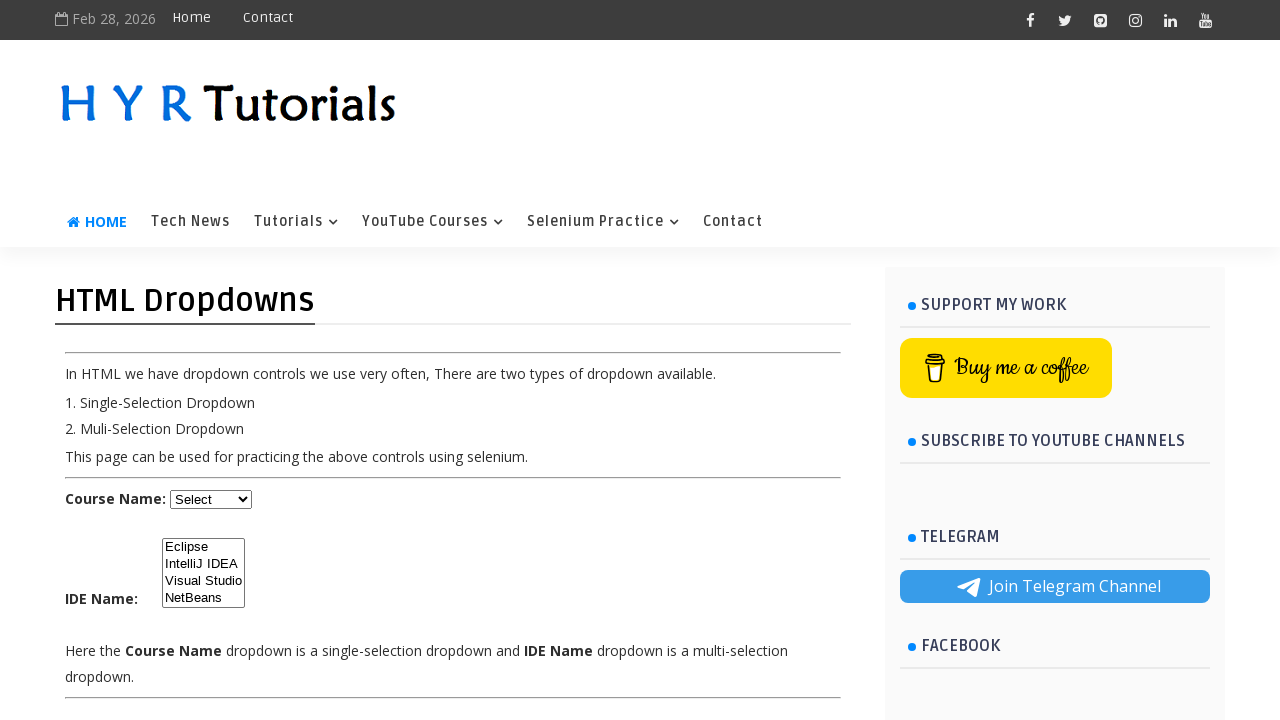

Selected dropdown option by index 1 (second option) on #course
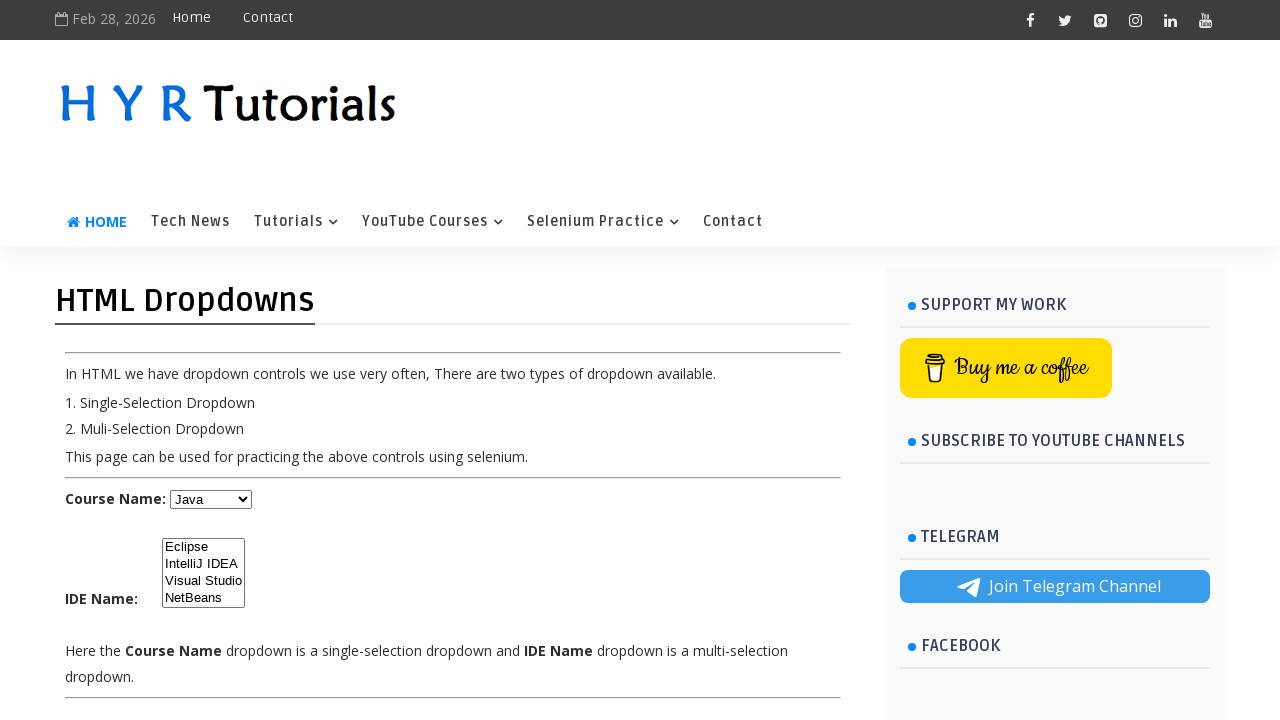

Selected dropdown option by value 'net' on #course
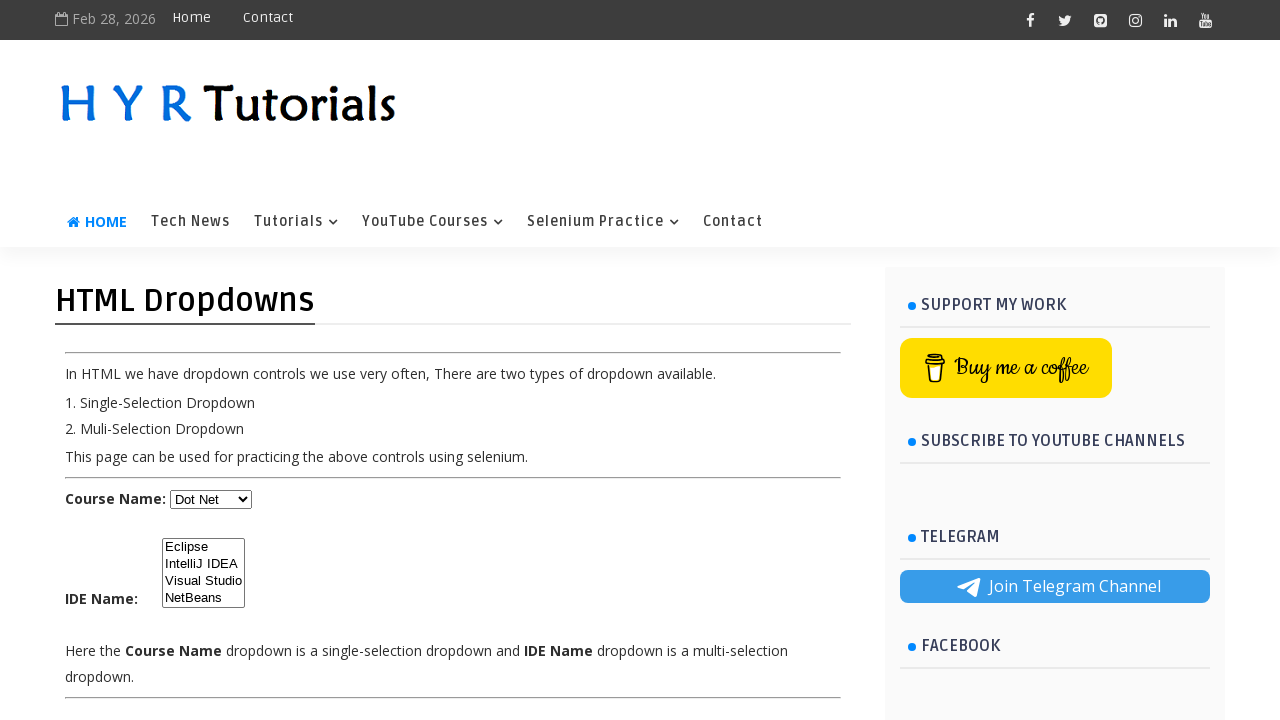

Selected dropdown option by visible text 'Javascript' on #course
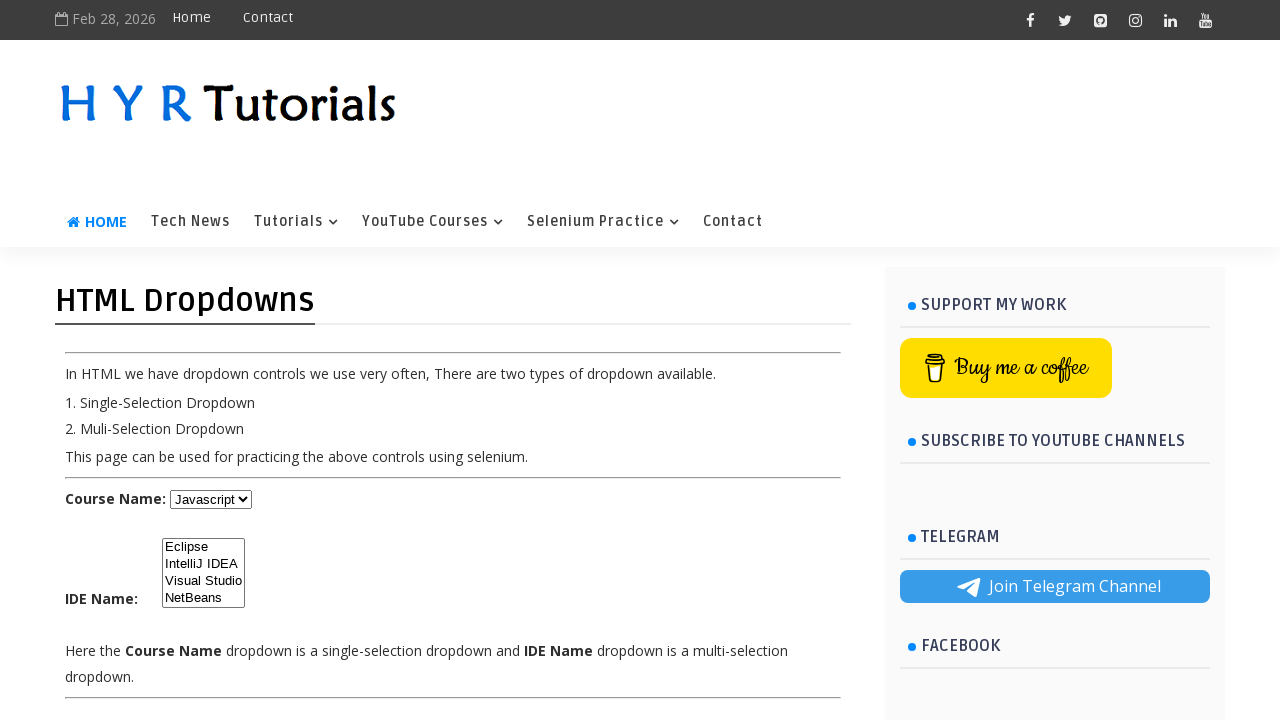

Retrieved selected dropdown value: js
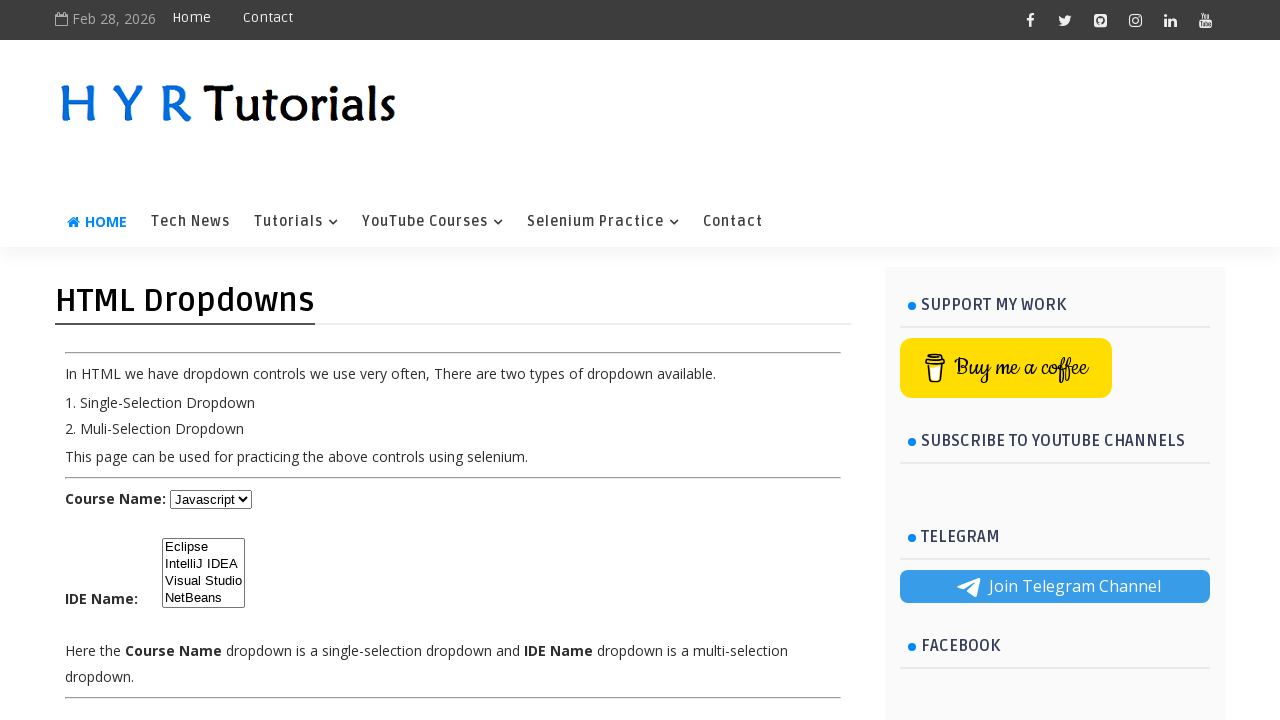

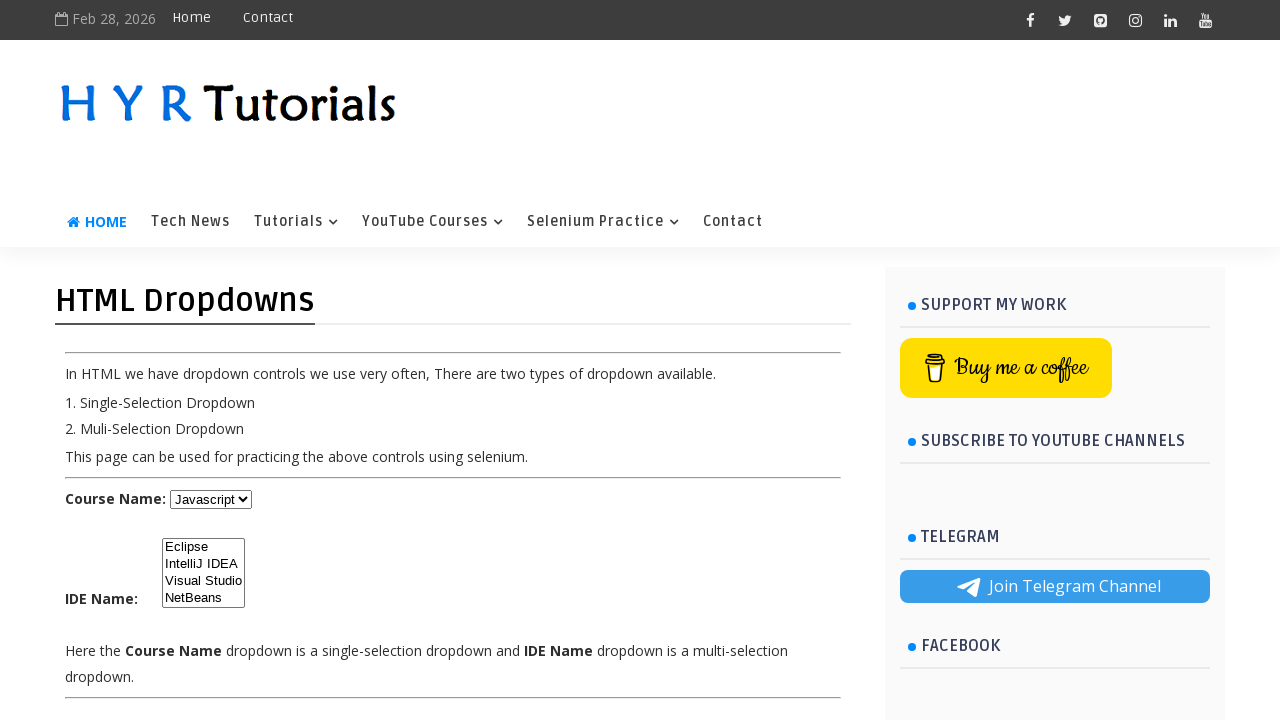